Tests a checkout form submission by filling in billing address details (first name, last name, username, address, email), selecting country and state from dropdowns, entering zip code, and filling payment information (card name, number, expiration, CVV), then clicking the proceed button.

Starting URL: https://getbootstrap.com/docs/4.0/examples/checkout/

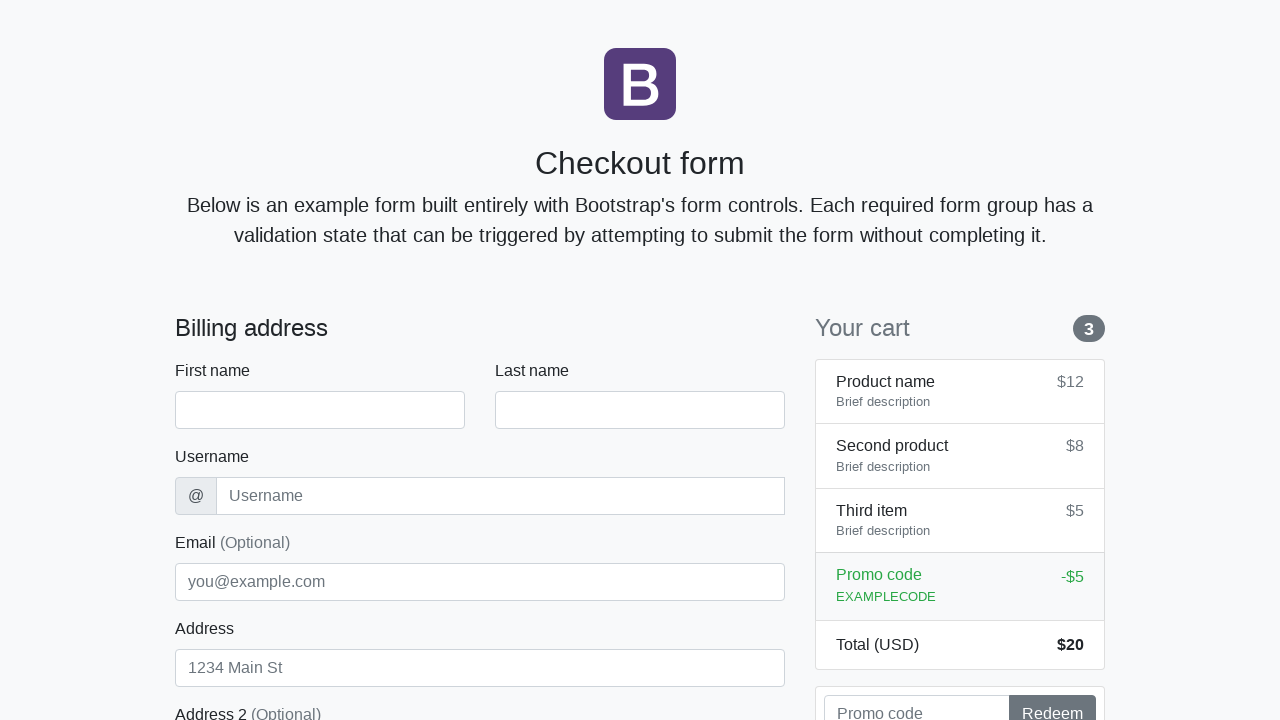

Waited for checkout form to load
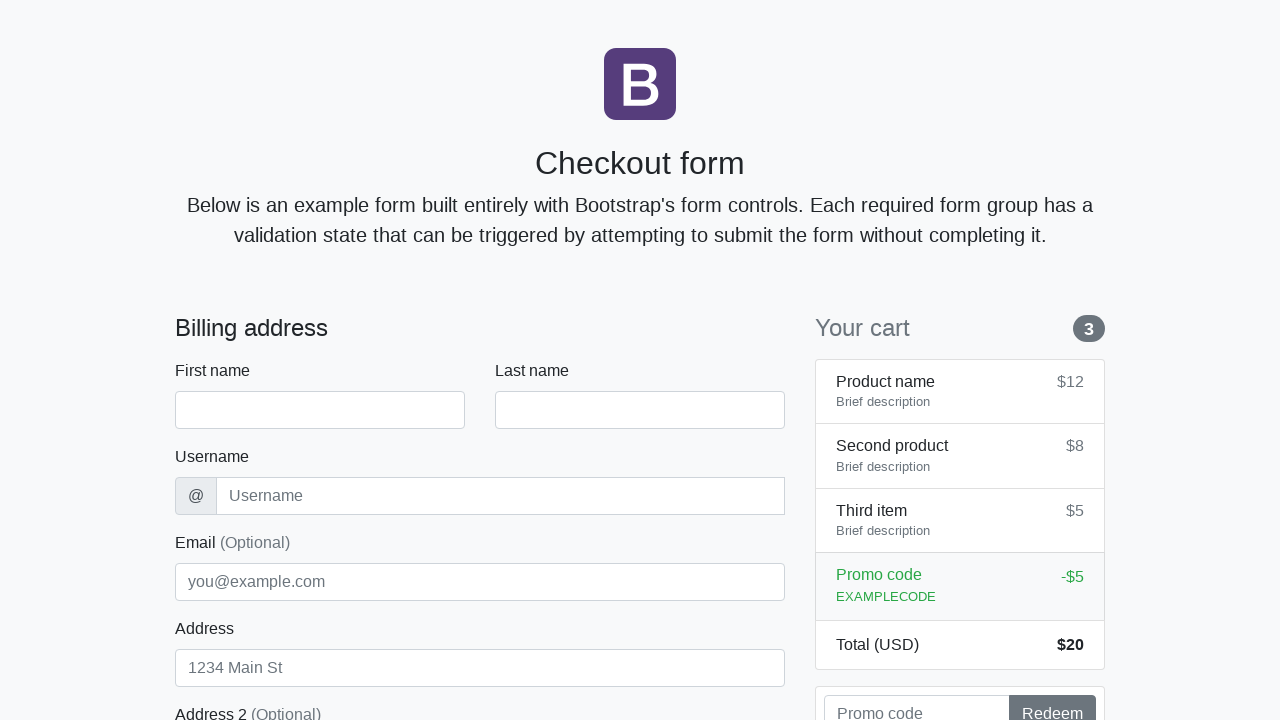

Filled first name field with 'Anton' on #firstName
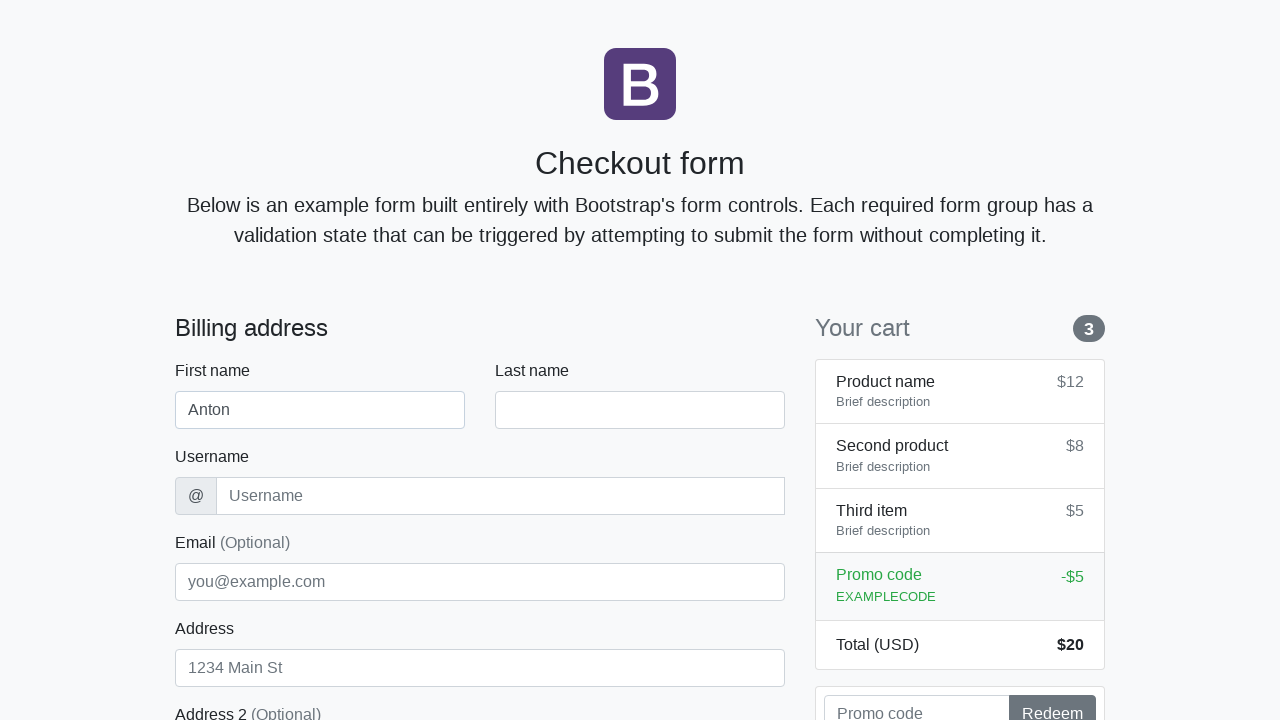

Filled last name field with 'Angelov' on #lastName
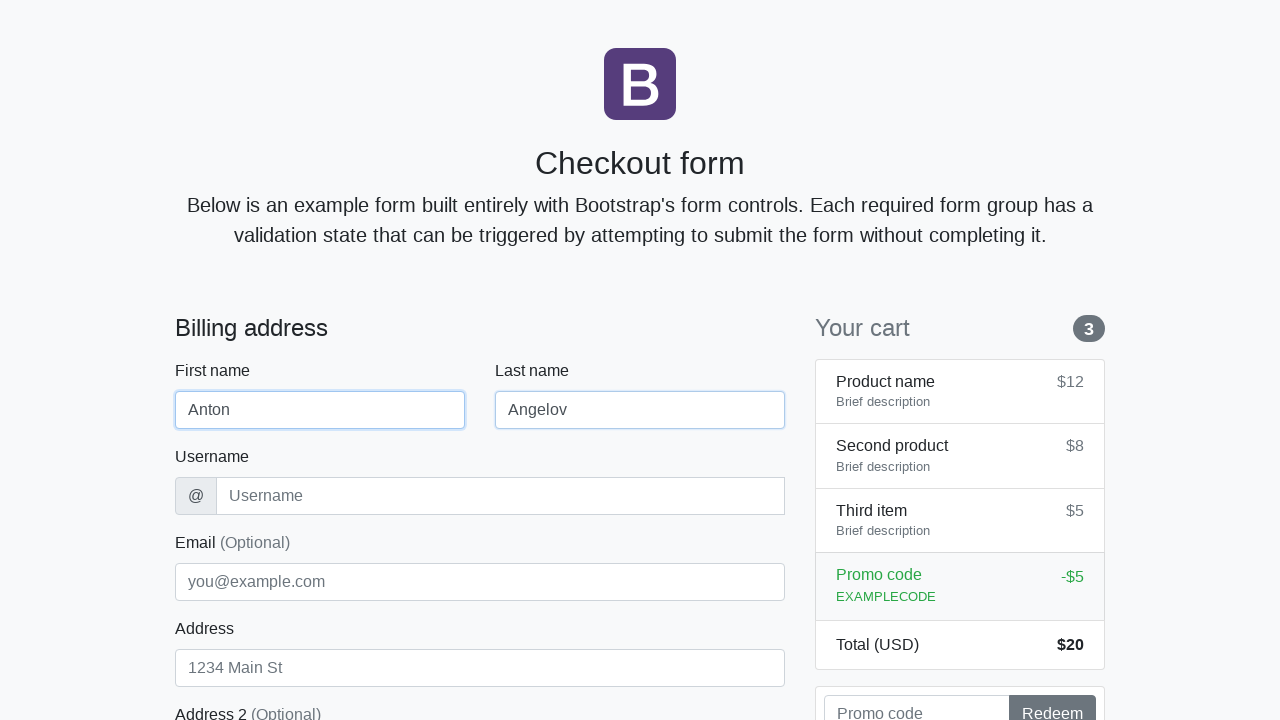

Filled username field with 'angelovstanton' on #username
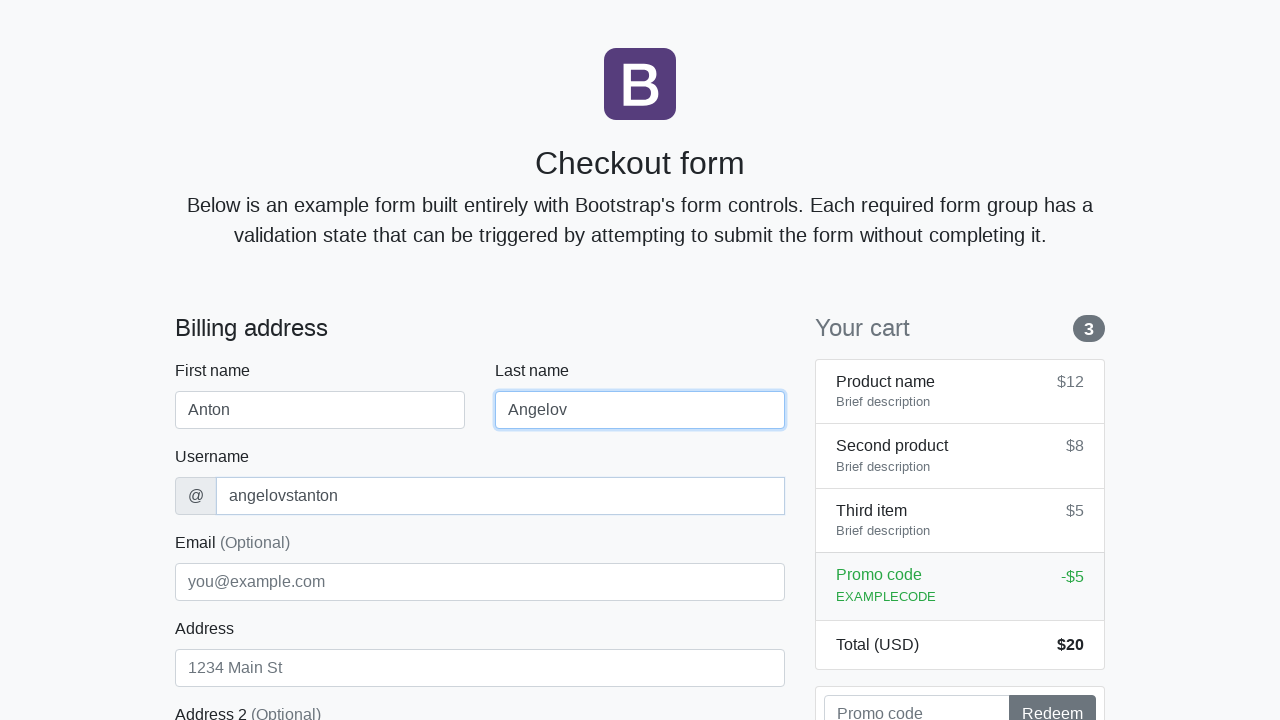

Filled address field with 'Flower Street 76' on #address
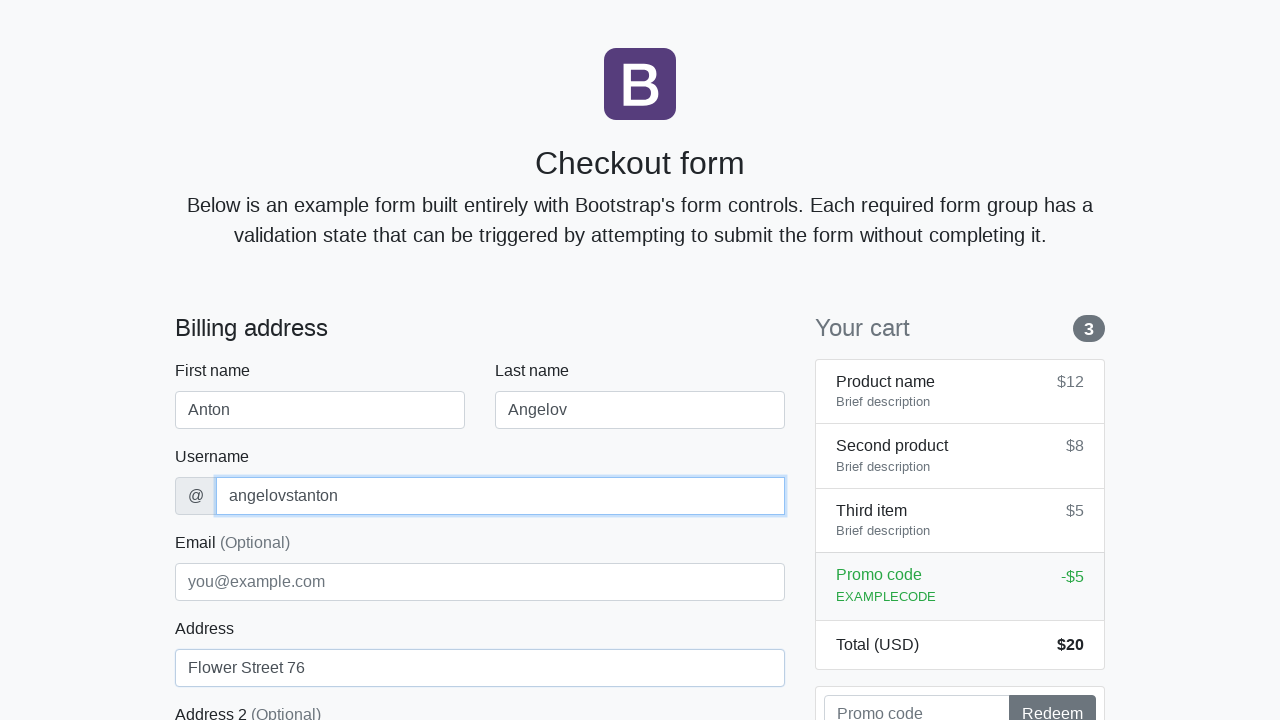

Filled email field with 'george@lambdatest.com' on #email
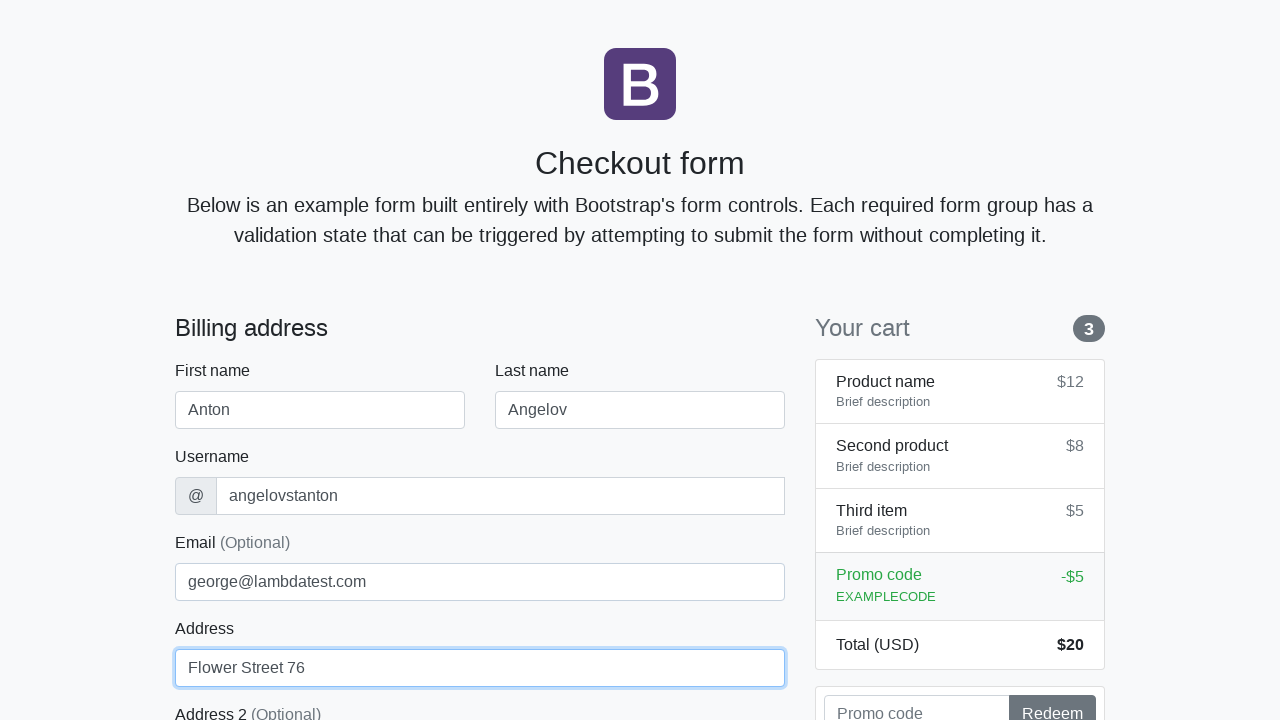

Selected 'United States' from country dropdown on #country
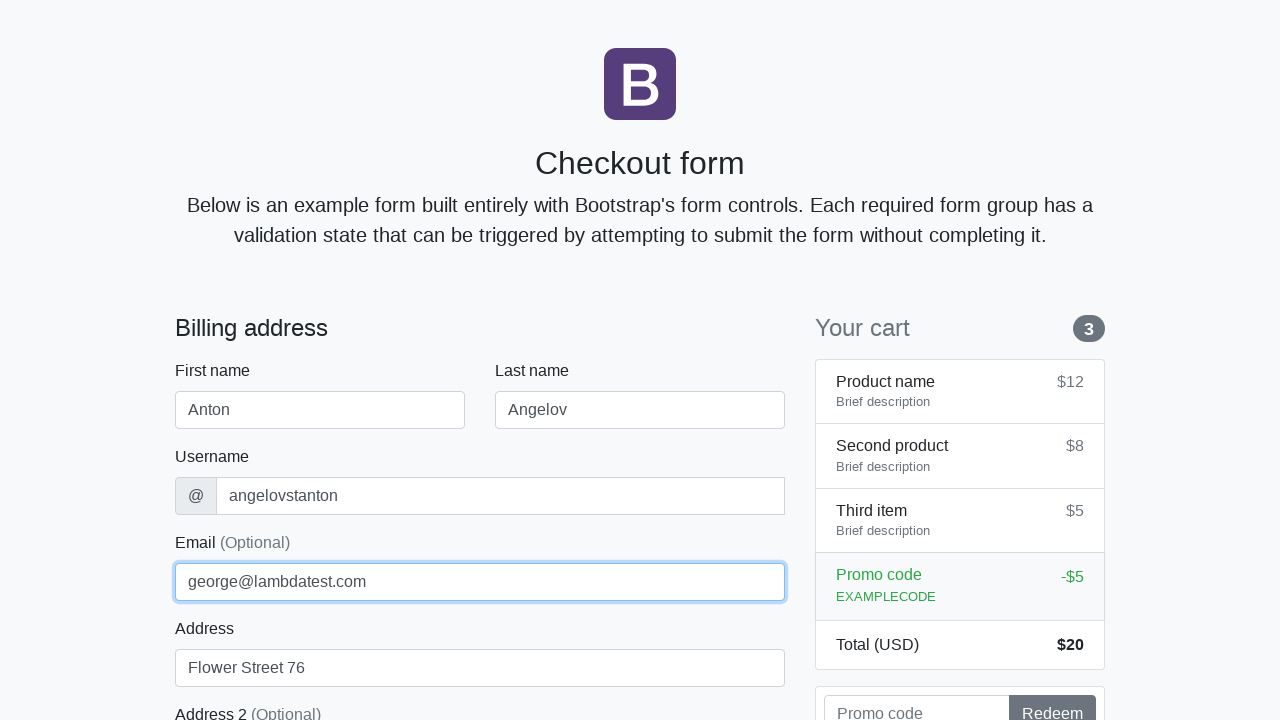

Selected 'California' from state dropdown on #state
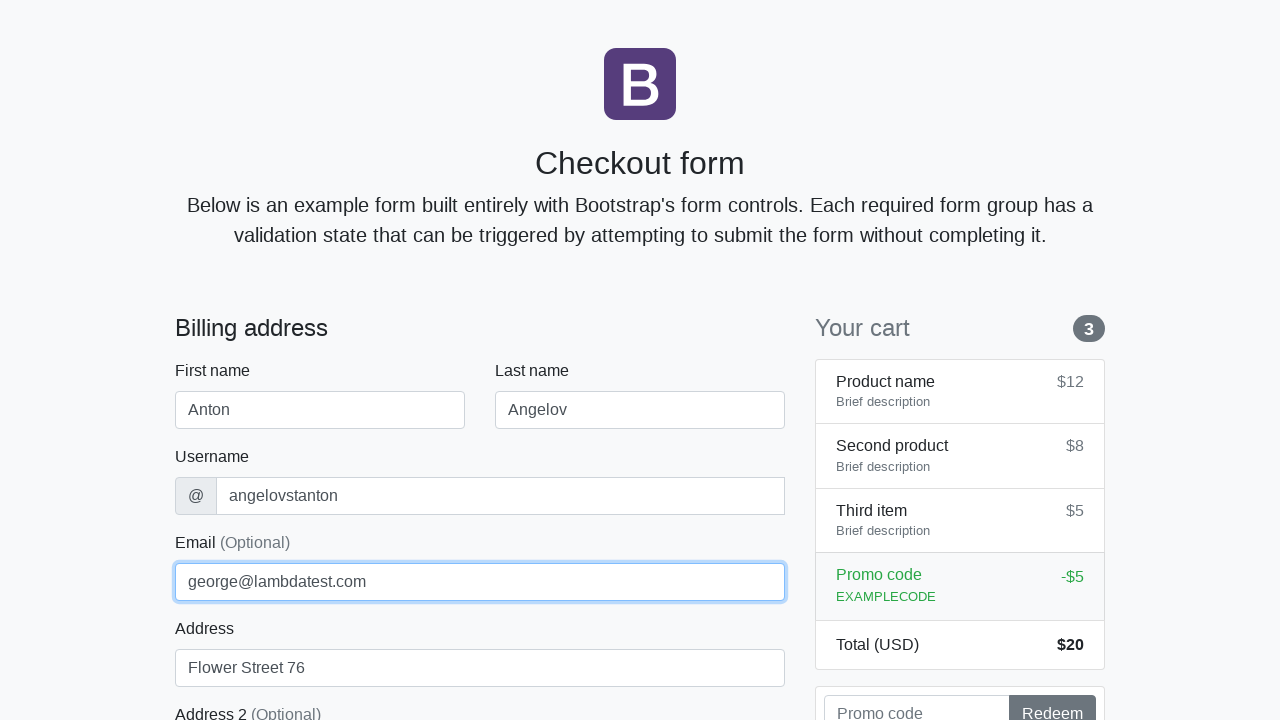

Filled zip code field with '1000' on #zip
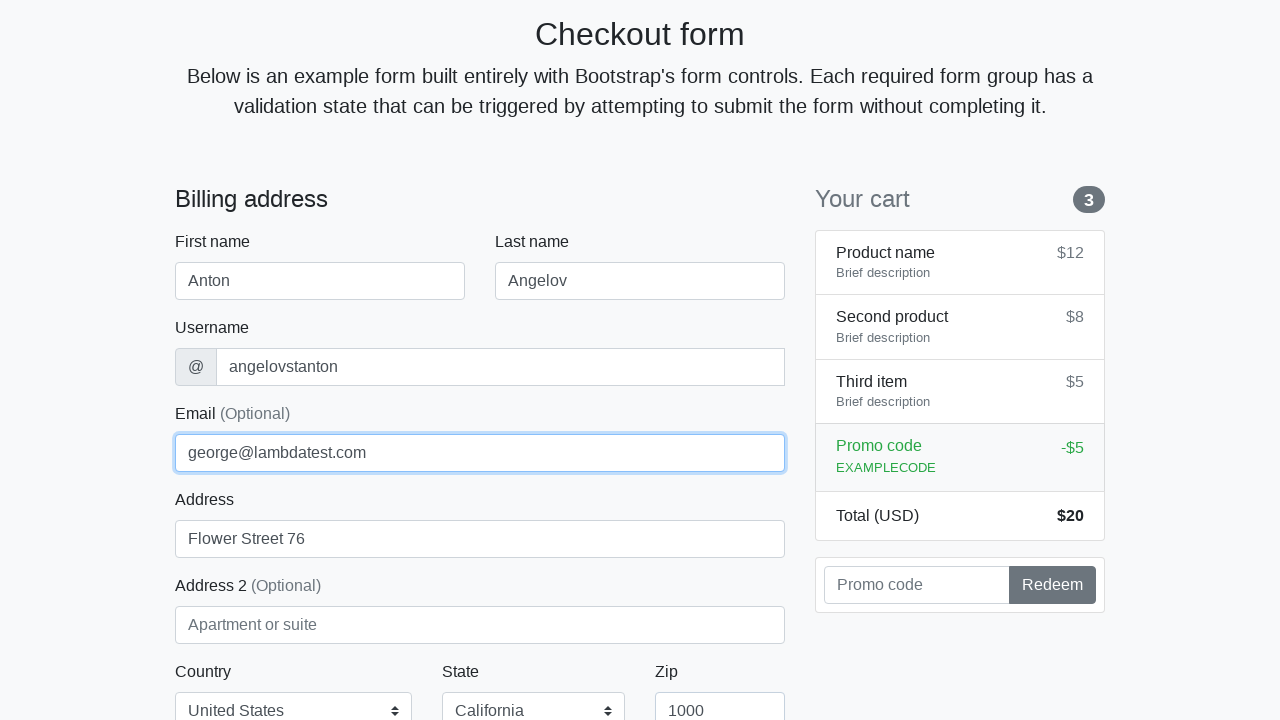

Filled card name field with 'Anton Angelov' on #cc-name
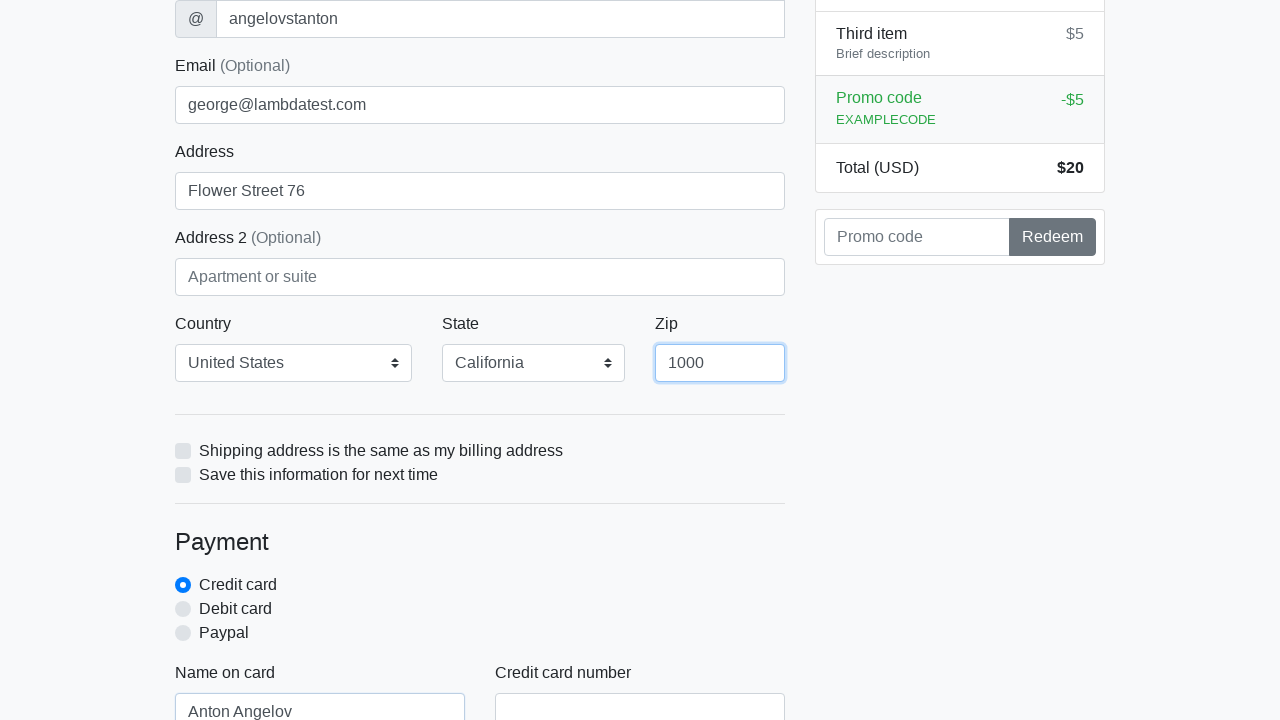

Filled card number field with '5610591081018250' on #cc-number
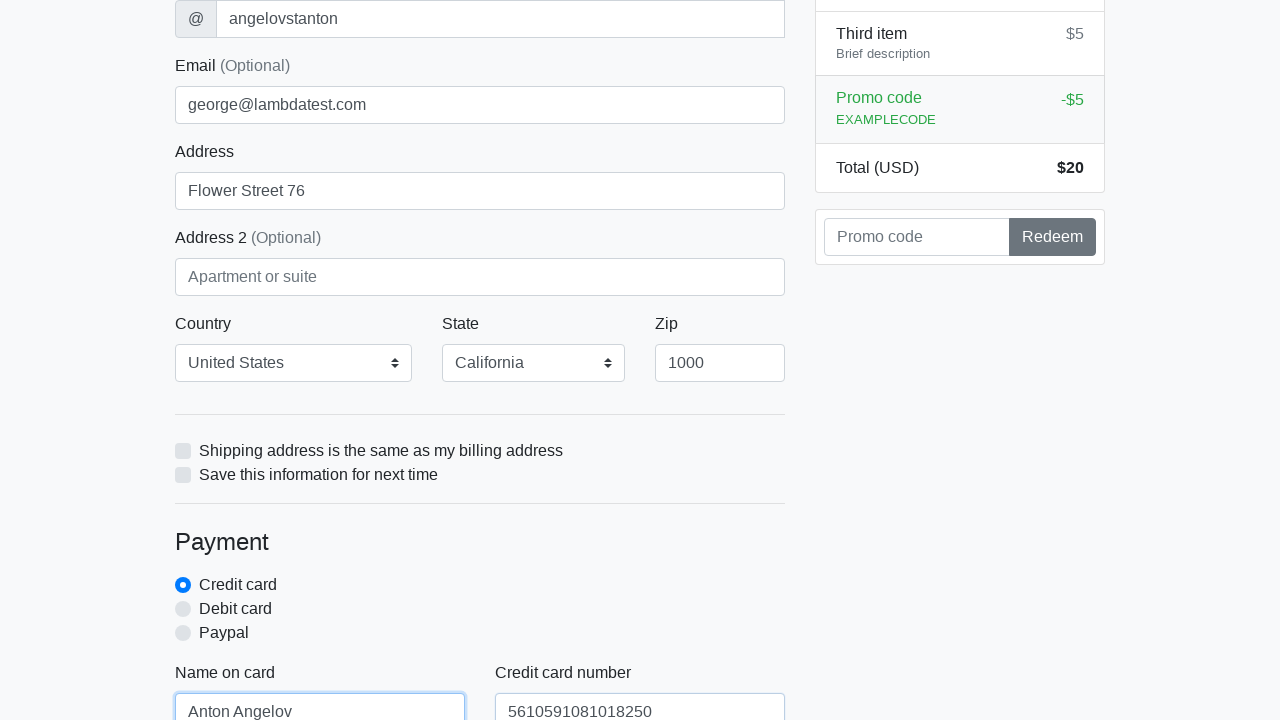

Filled card expiration field with '20/10/2020' on #cc-expiration
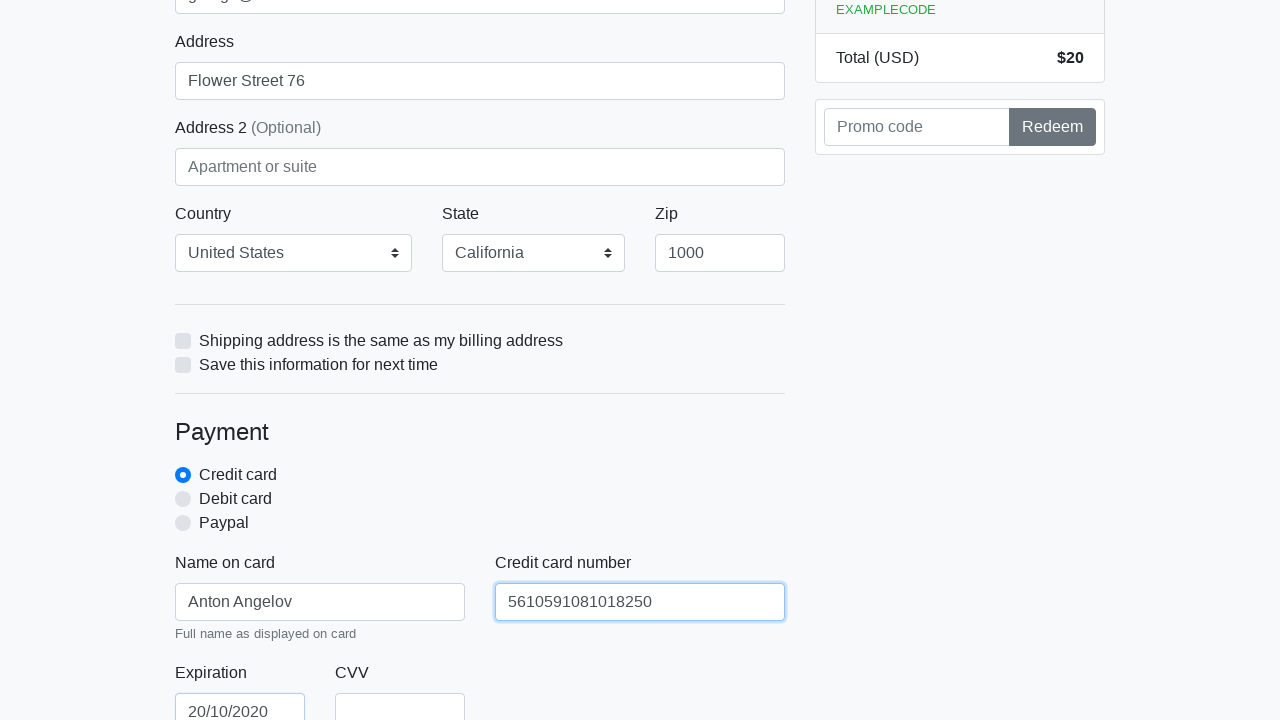

Filled CVV field with '888' on #cc-cvv
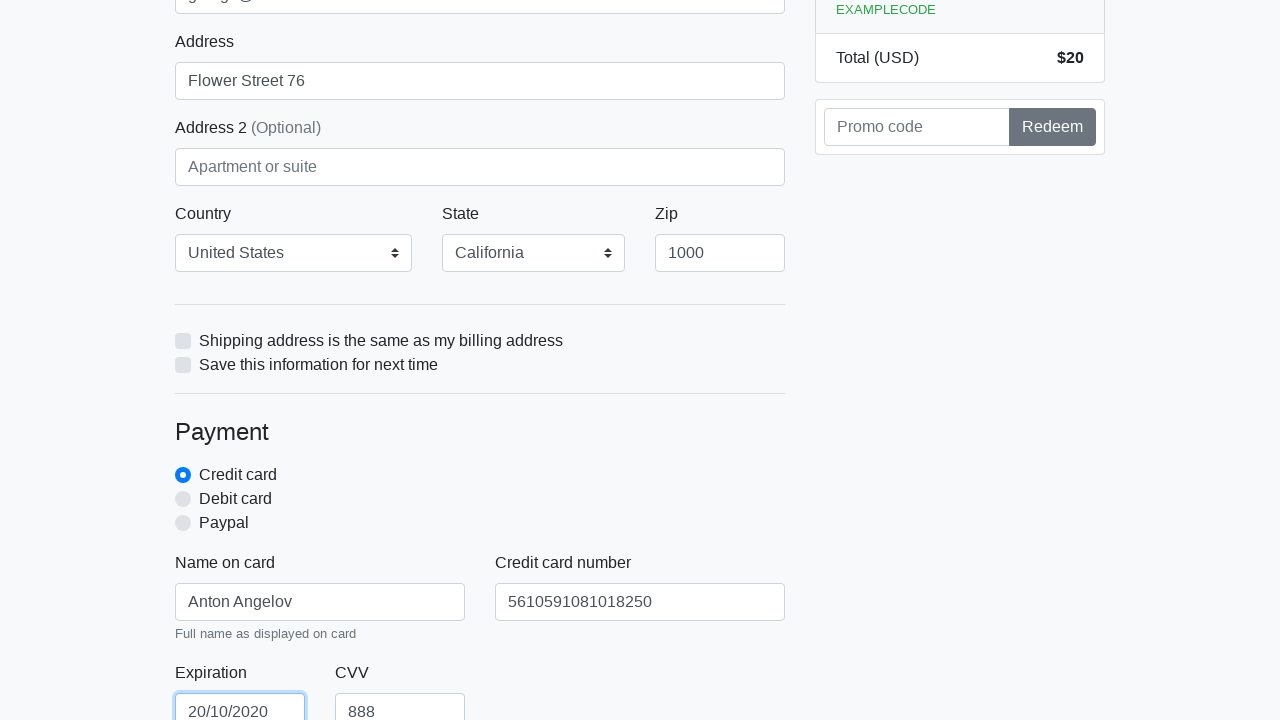

Clicked the proceed/submit button to complete checkout at (480, 500) on xpath=/html/body/div/div[2]/div[2]/form/button
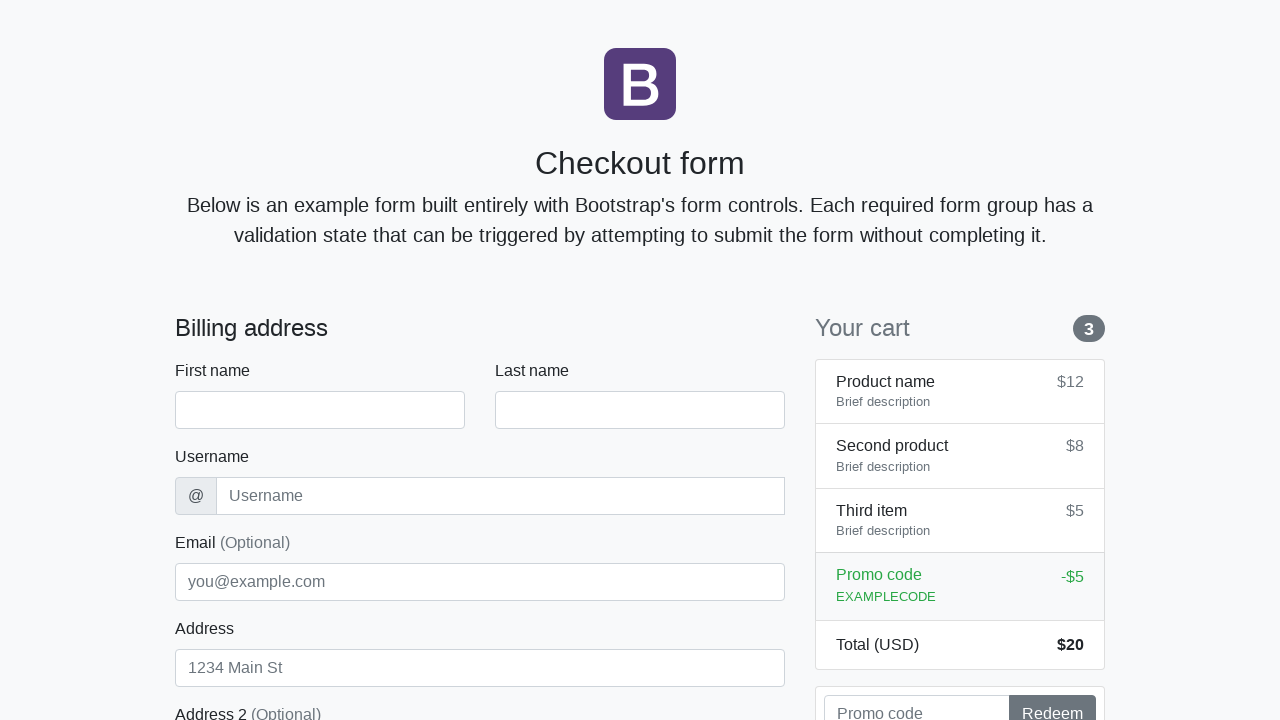

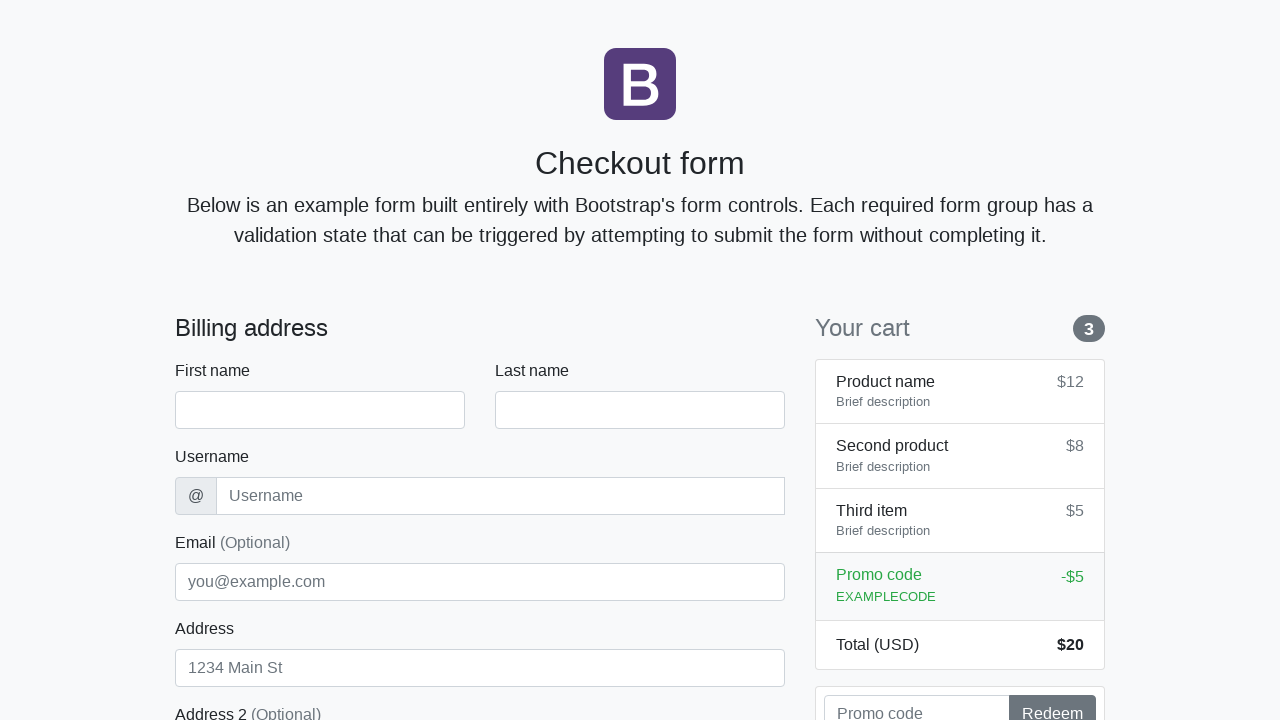